Navigates to the Demoblaze demo e-commerce site and waits for product listings to load, verifying that product elements are present on the page.

Starting URL: https://www.demoblaze.com/

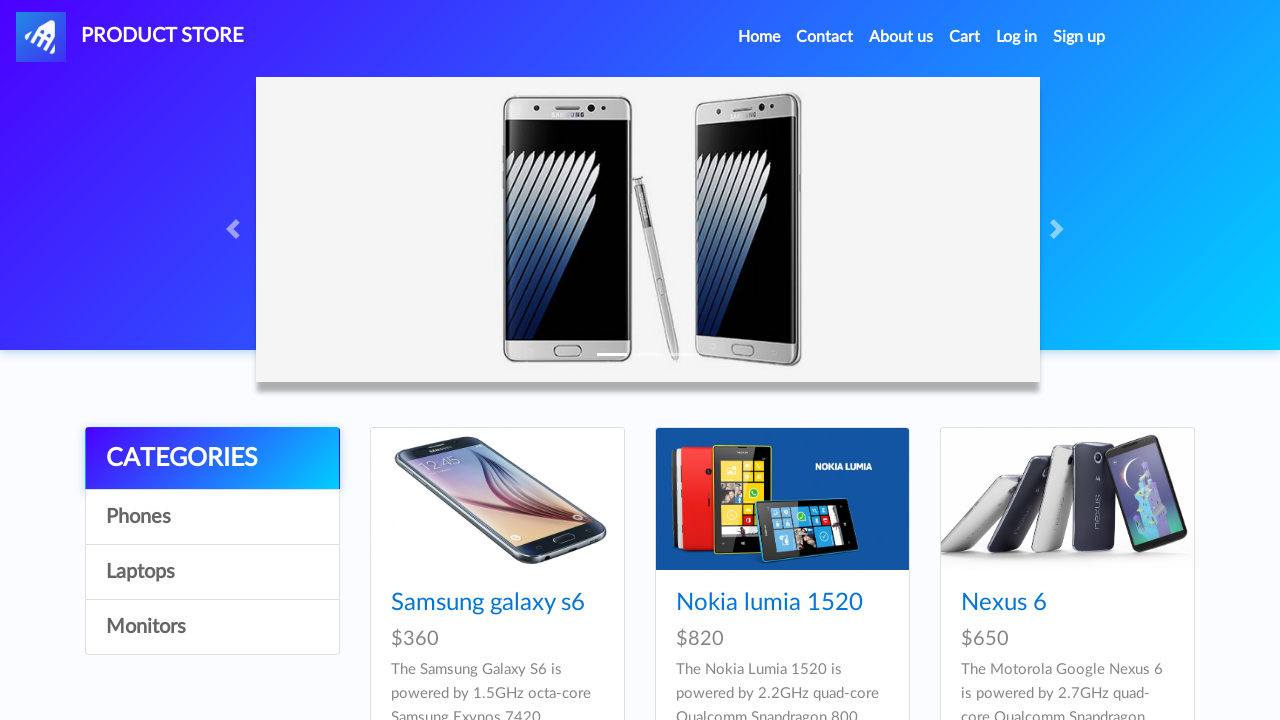

Waited for product listings to load on Demoblaze
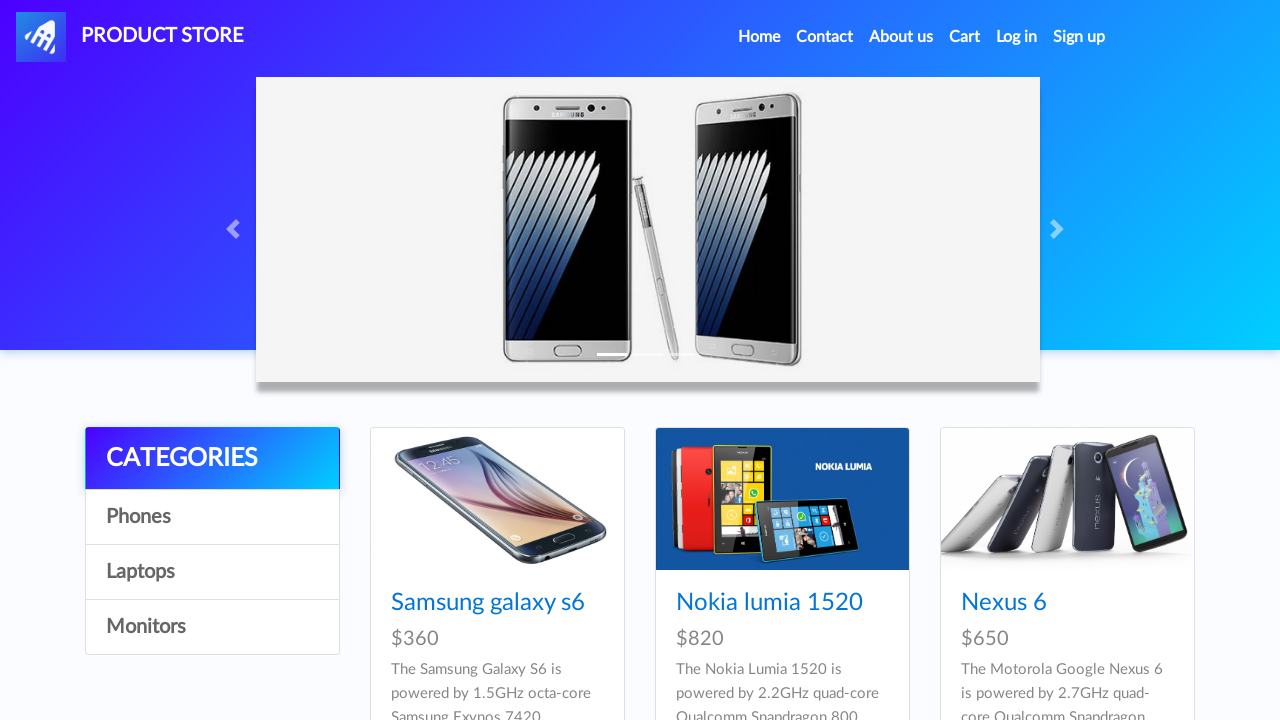

Located 9 product elements on the page
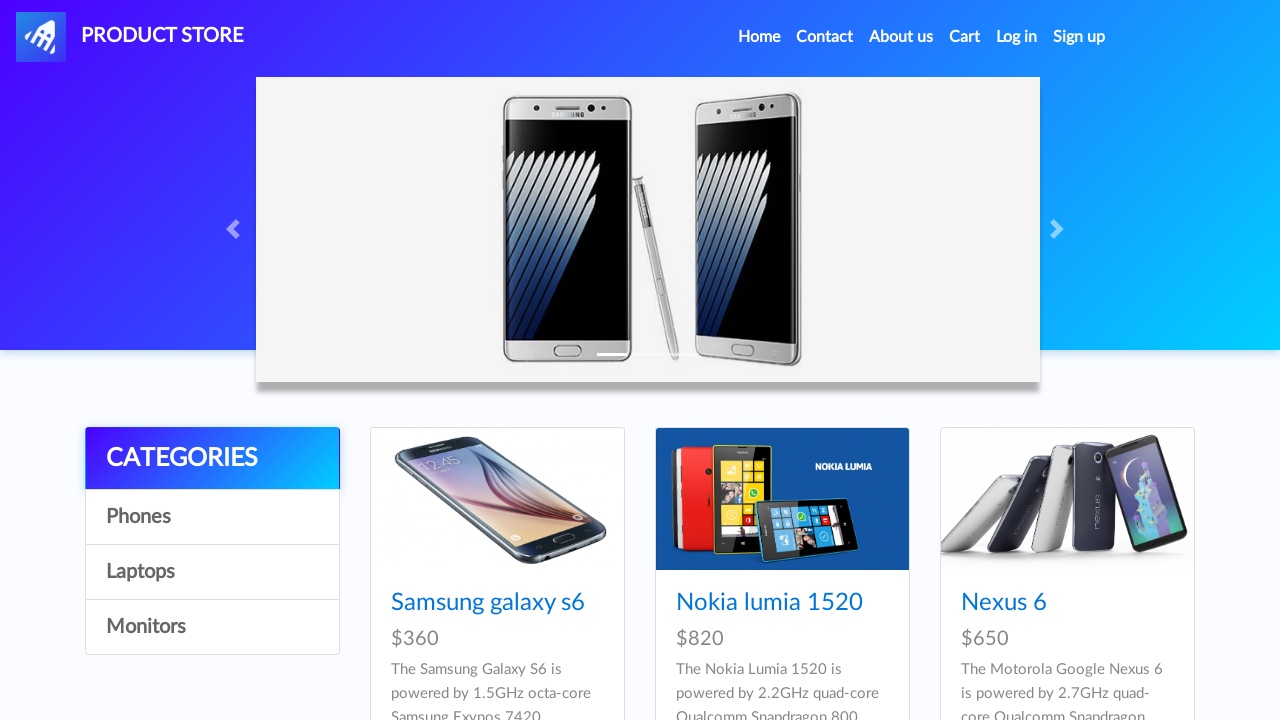

Verified that product elements are present on the page
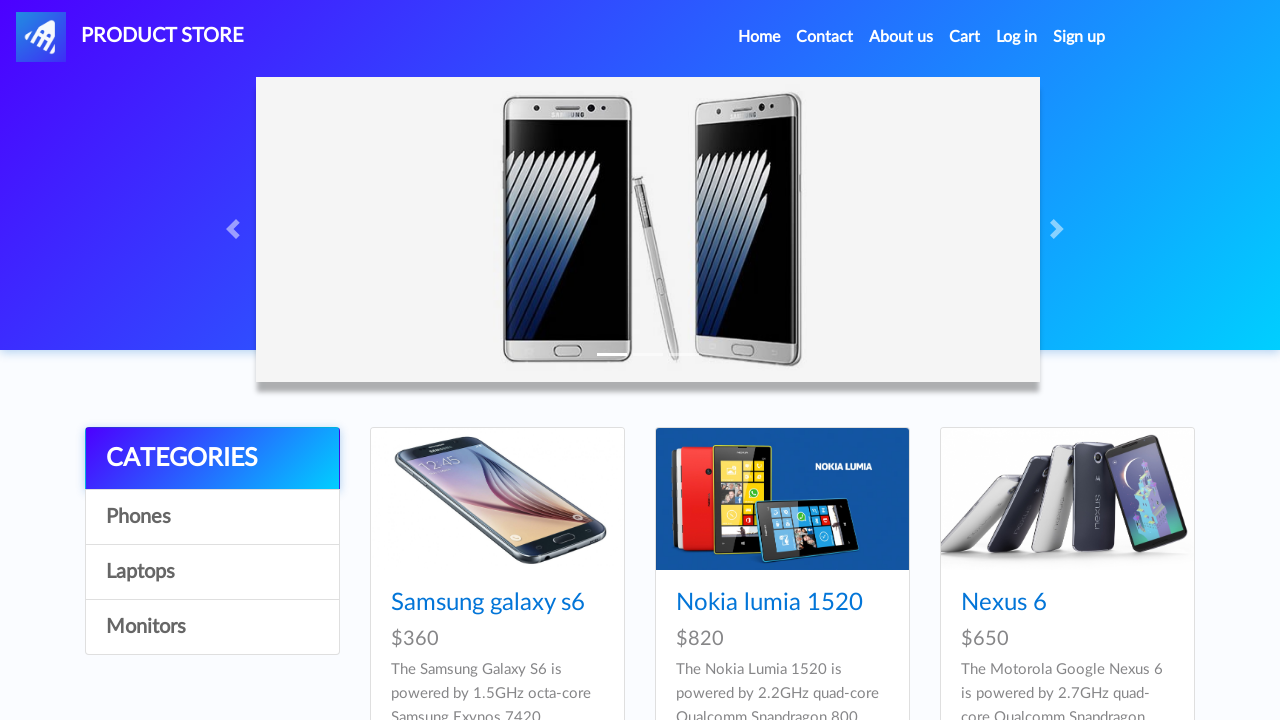

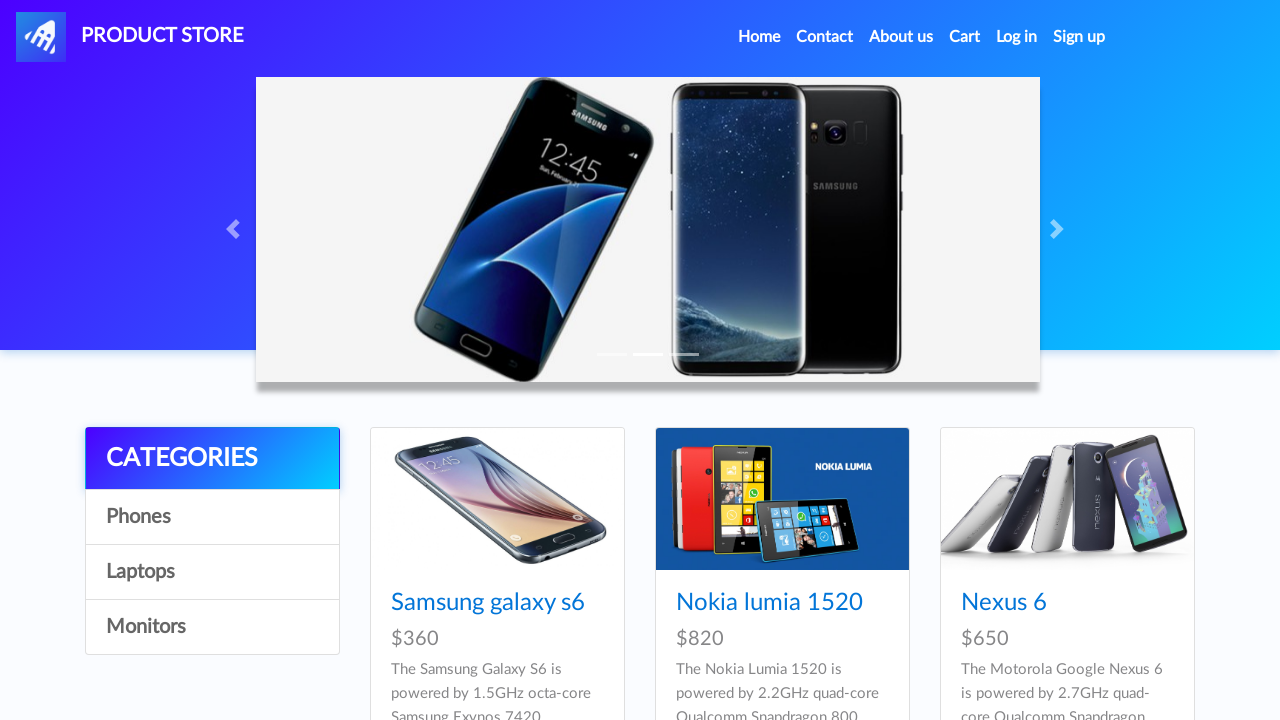